Tests right-click (context menu) functionality by right-clicking a button to trigger a context menu event

Starting URL: https://testpages.eviltester.com/styled/events/javascript-events.html

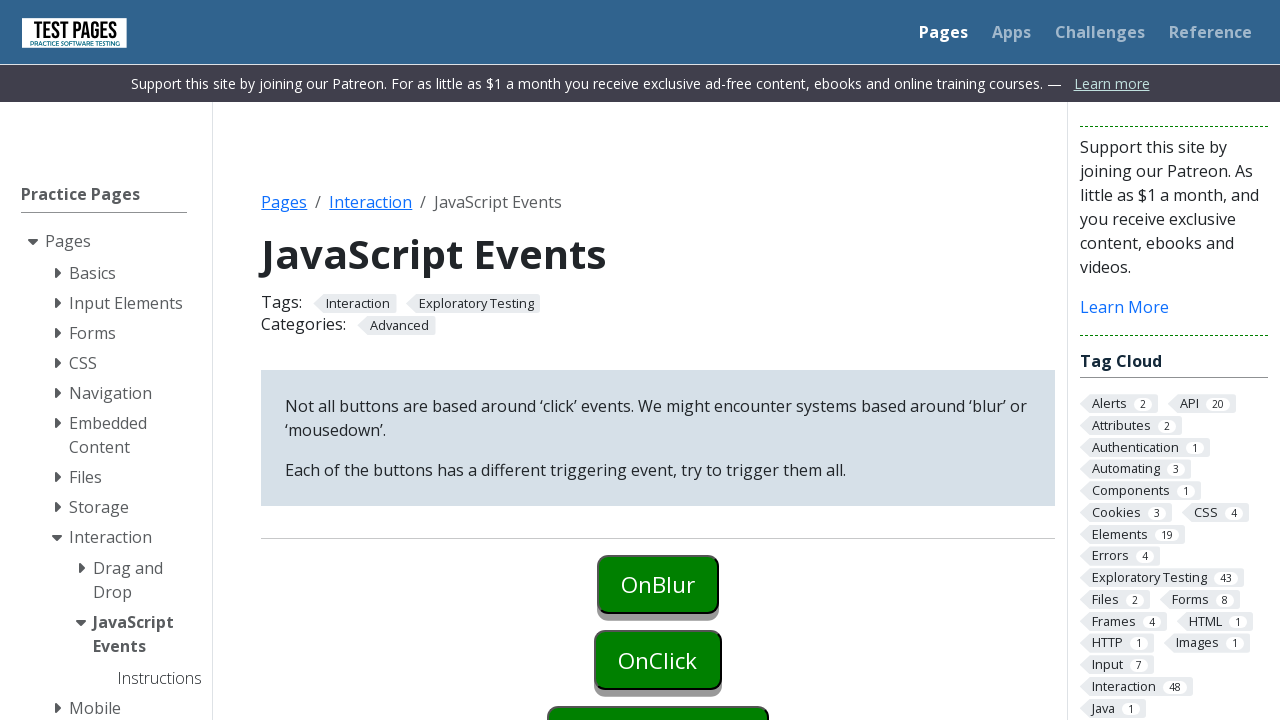

Navigated to JavaScript events test page
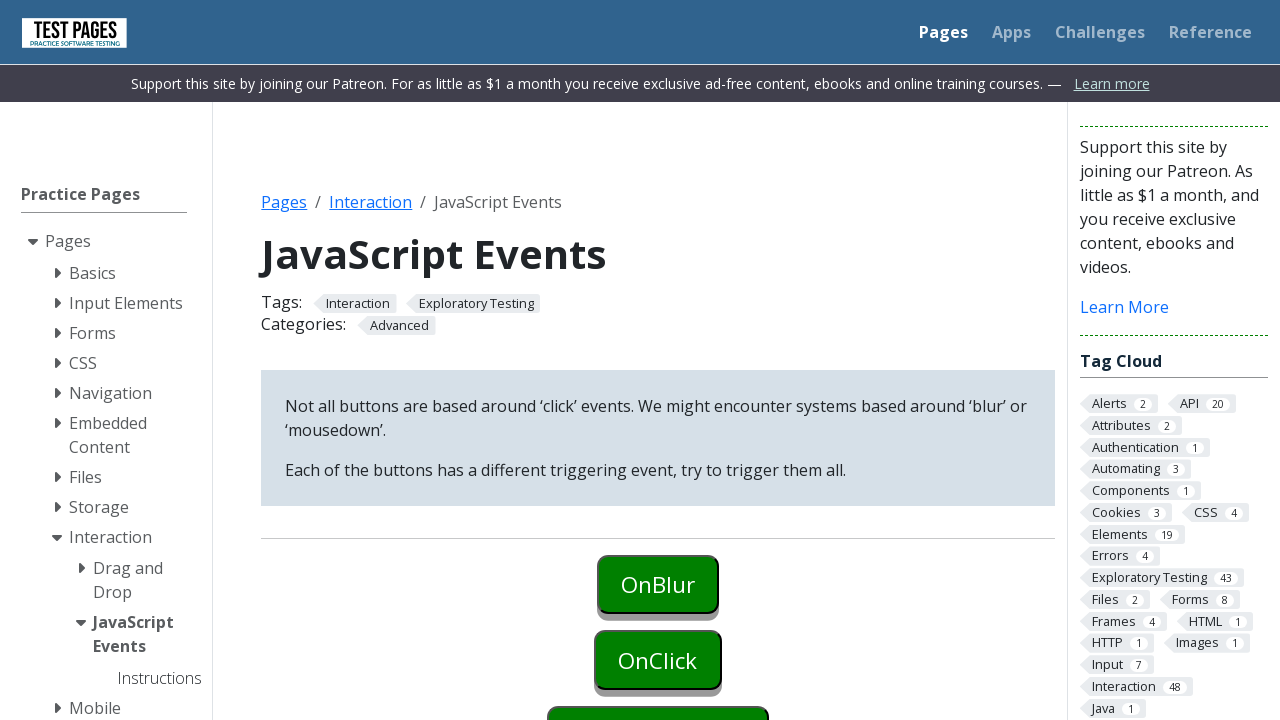

Right-clicked on context menu button to trigger context menu event at (658, 690) on button#oncontextmenu
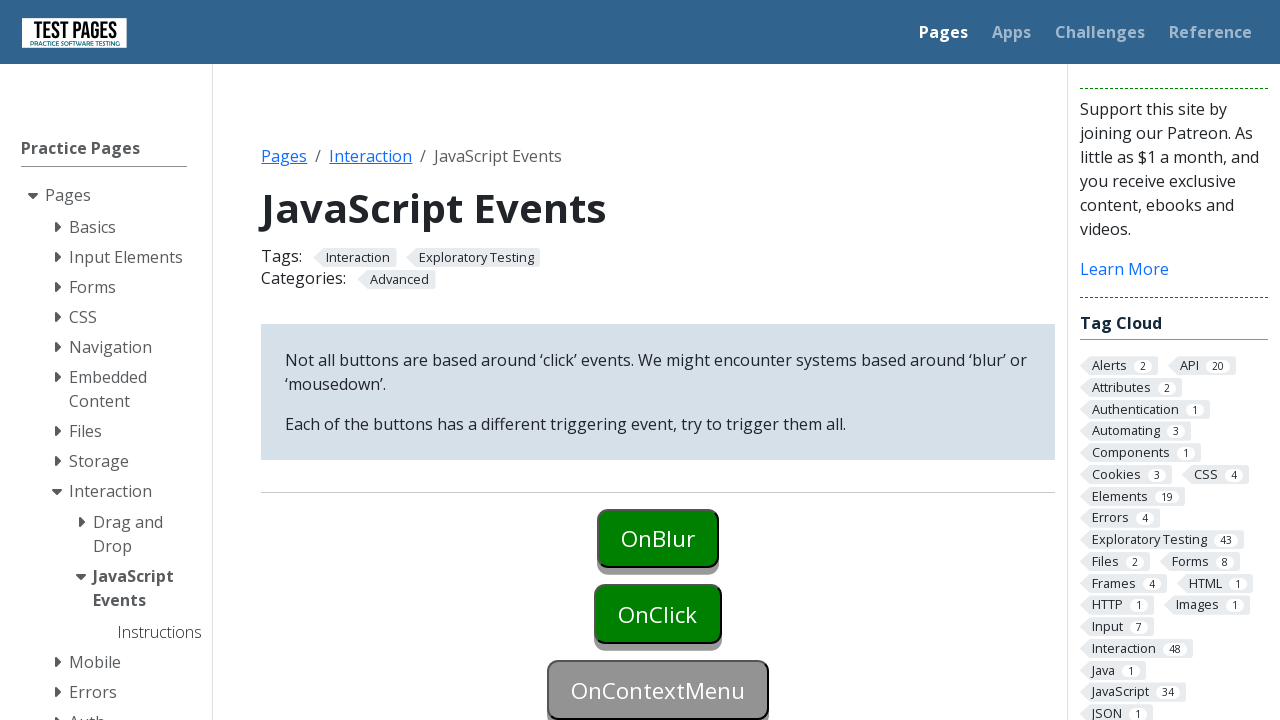

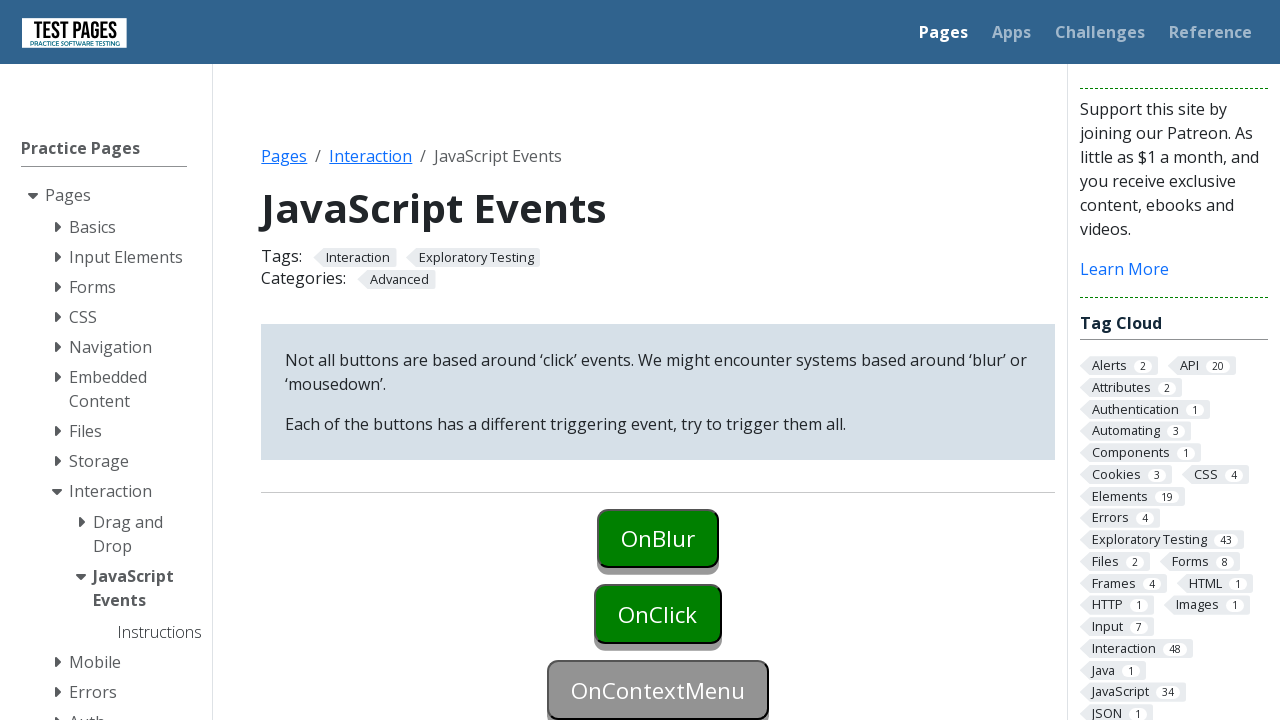